Tests that Clear completed button is hidden when there are no completed items

Starting URL: https://demo.playwright.dev/todomvc

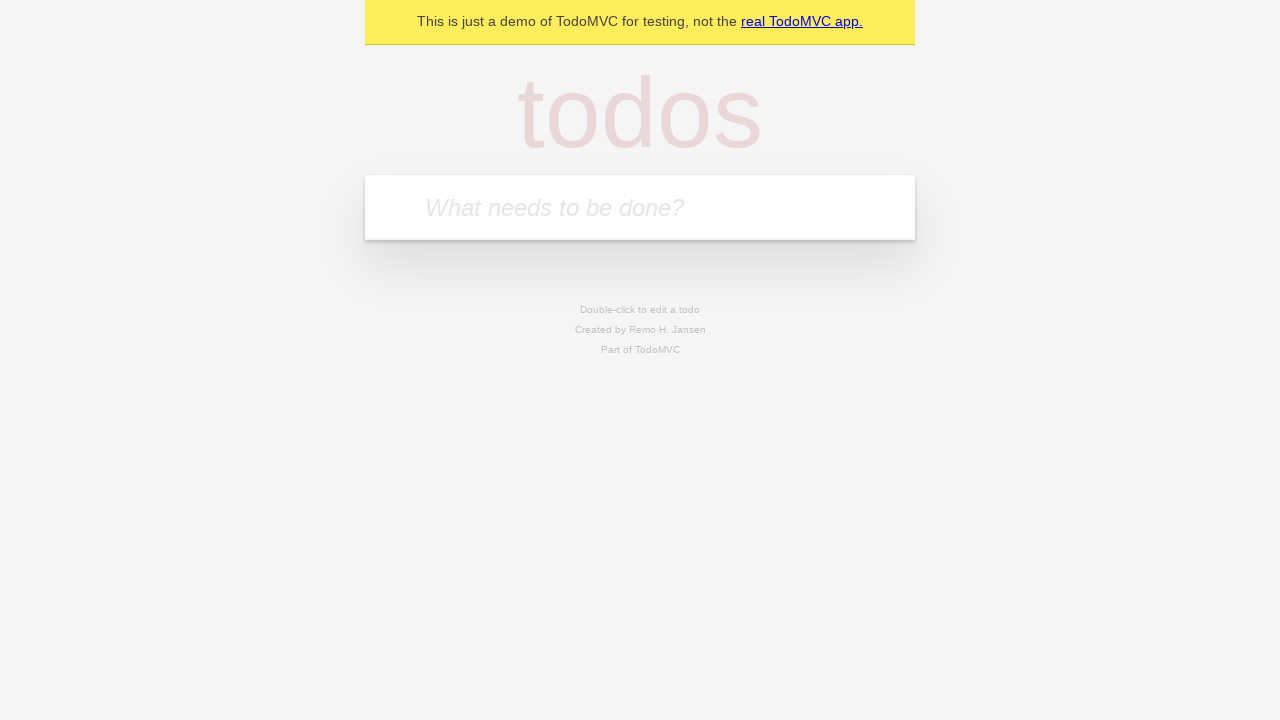

Filled todo input with 'buy some cheese' on internal:attr=[placeholder="What needs to be done?"i]
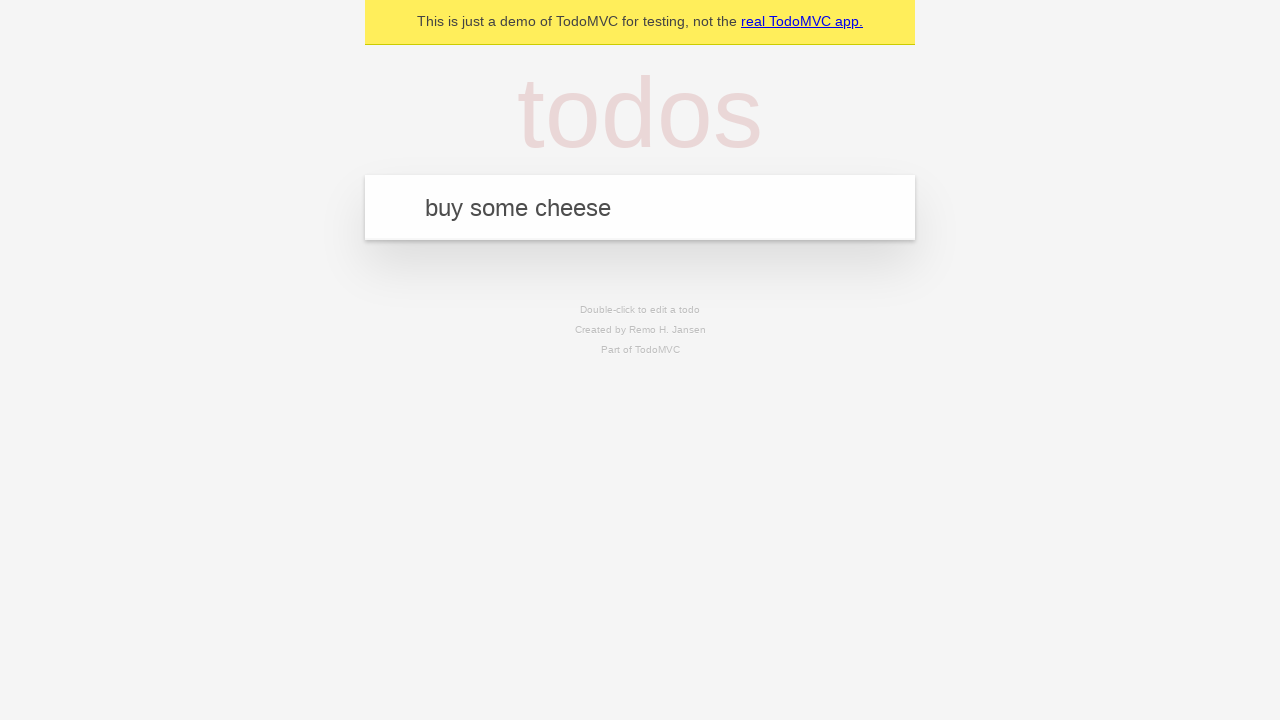

Pressed Enter to add first todo item on internal:attr=[placeholder="What needs to be done?"i]
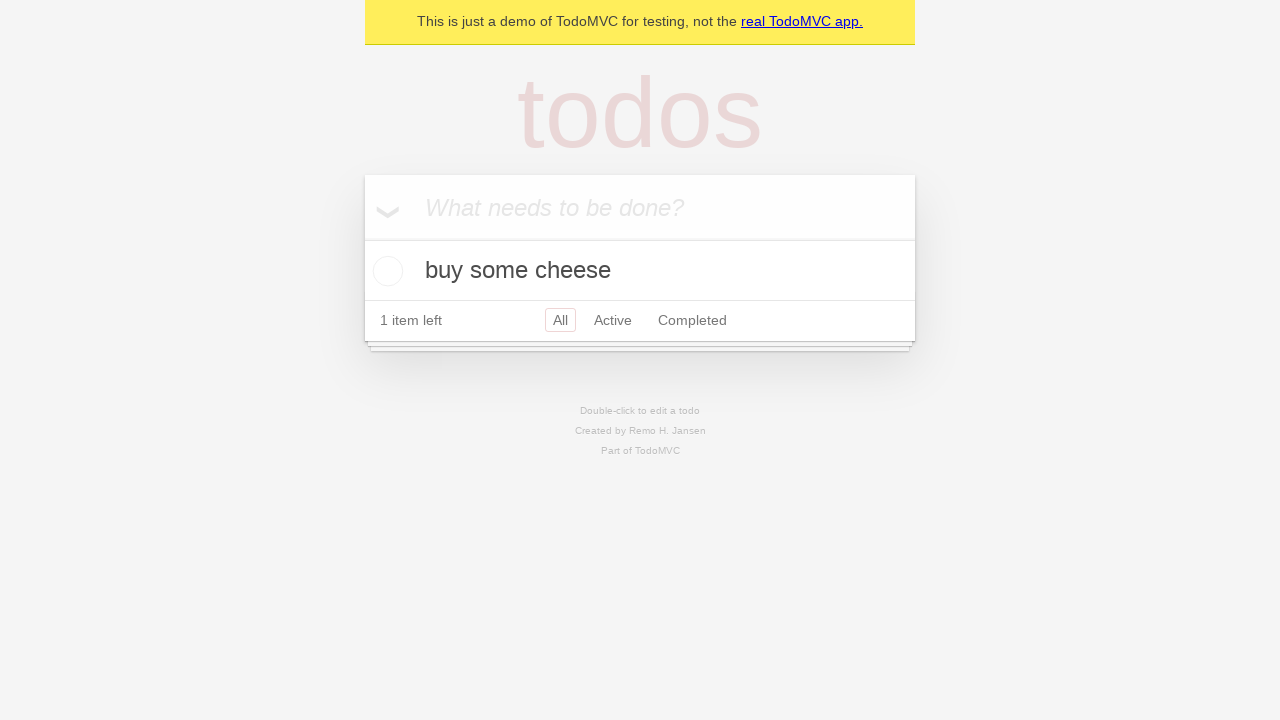

Filled todo input with 'feed the cat' on internal:attr=[placeholder="What needs to be done?"i]
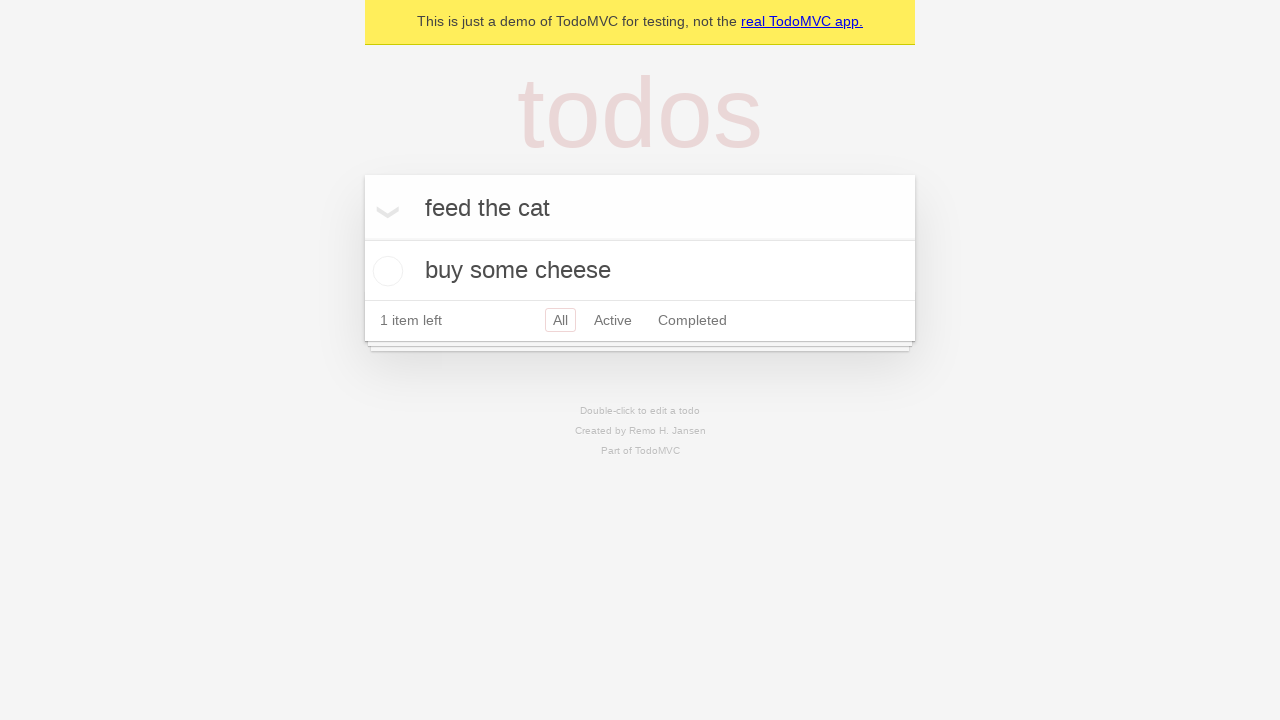

Pressed Enter to add second todo item on internal:attr=[placeholder="What needs to be done?"i]
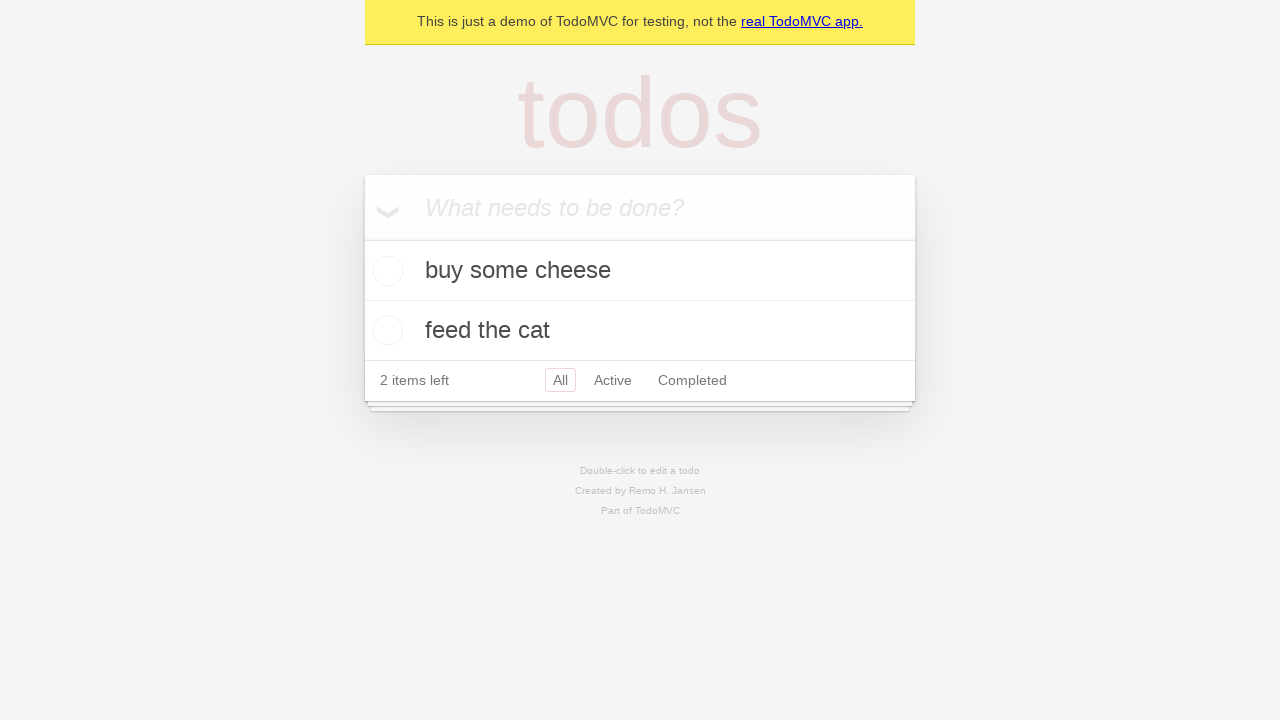

Filled todo input with 'book a doctors appointment' on internal:attr=[placeholder="What needs to be done?"i]
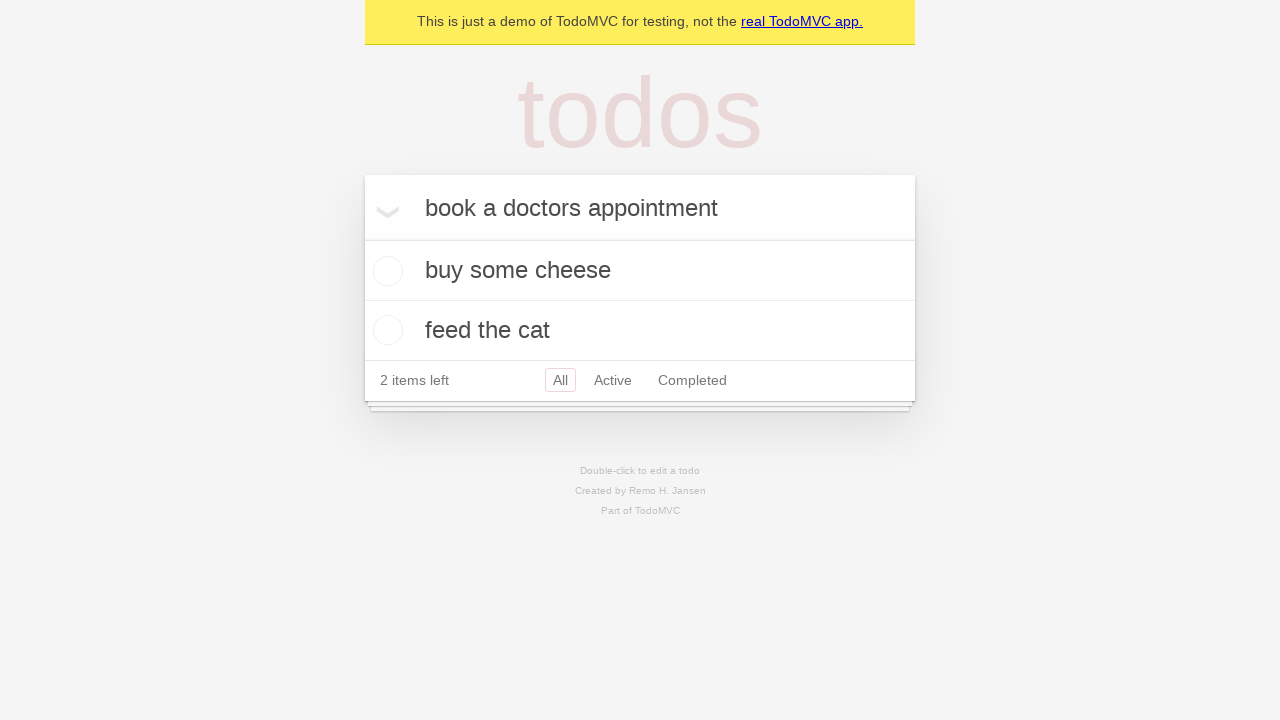

Pressed Enter to add third todo item on internal:attr=[placeholder="What needs to be done?"i]
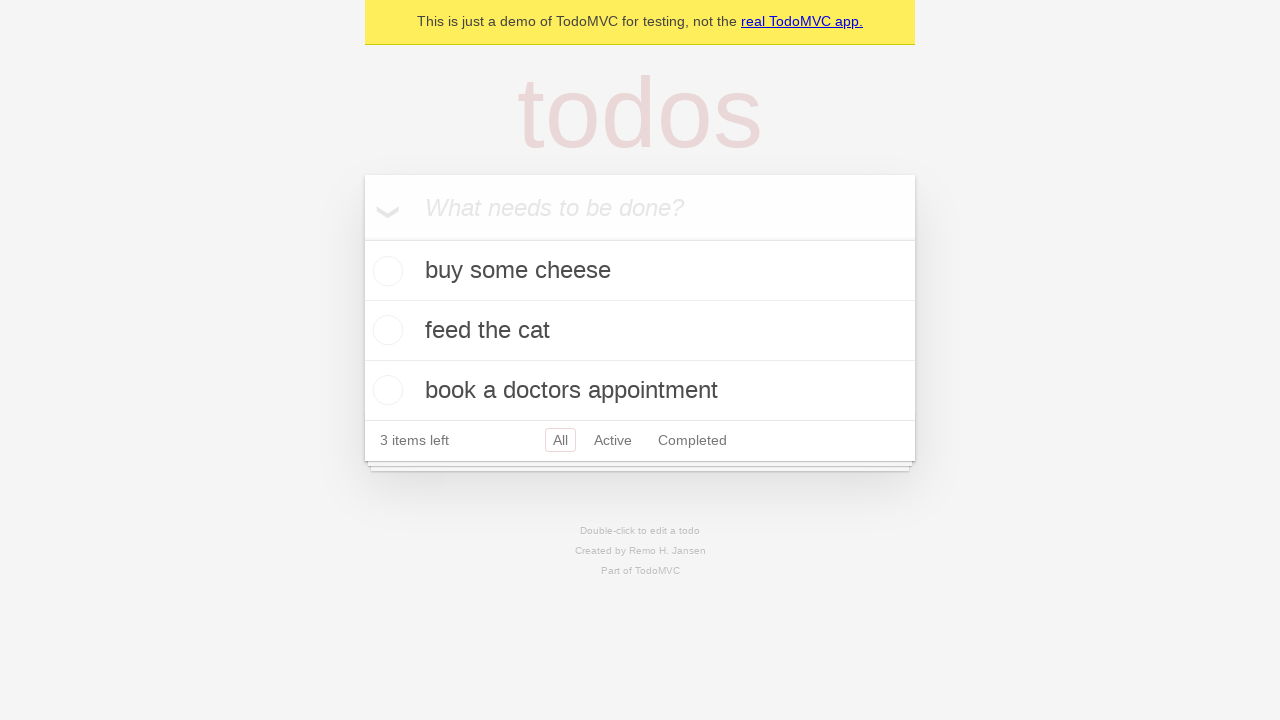

Checked the first todo item to mark it as completed at (385, 271) on .todo-list li .toggle >> nth=0
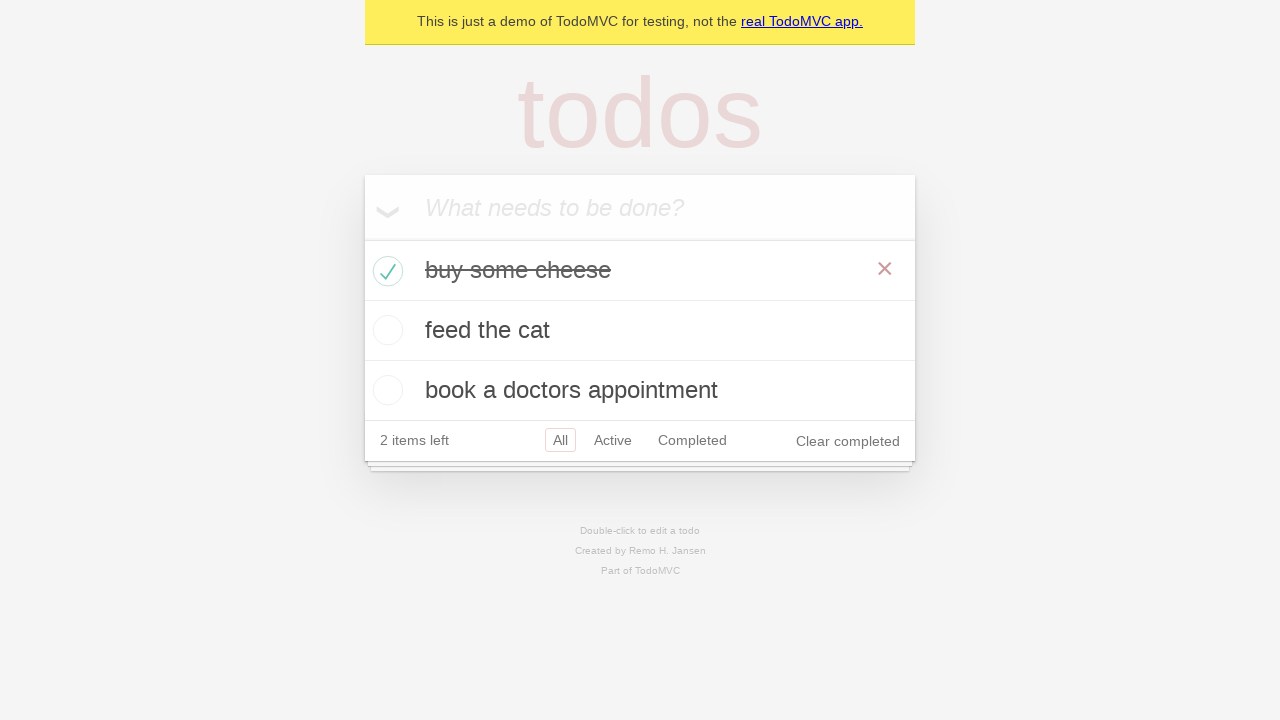

Clicked Clear completed button to remove completed items at (848, 441) on internal:role=button[name="Clear completed"i]
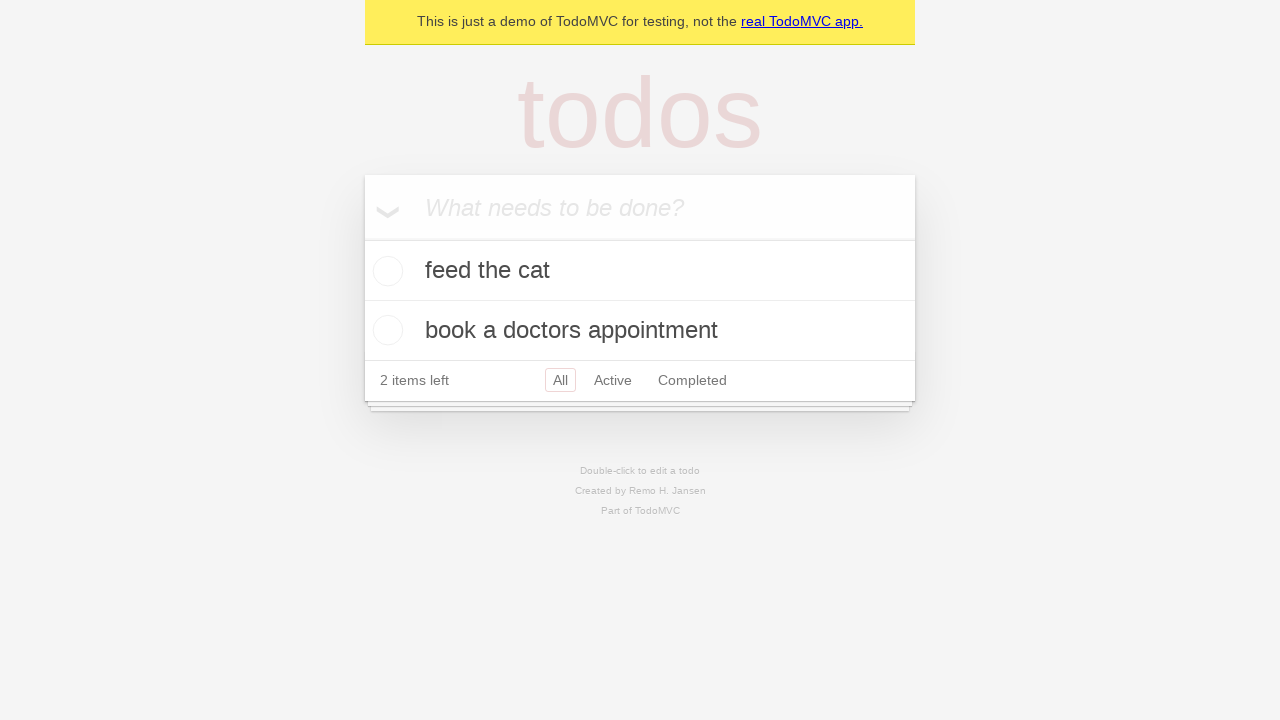

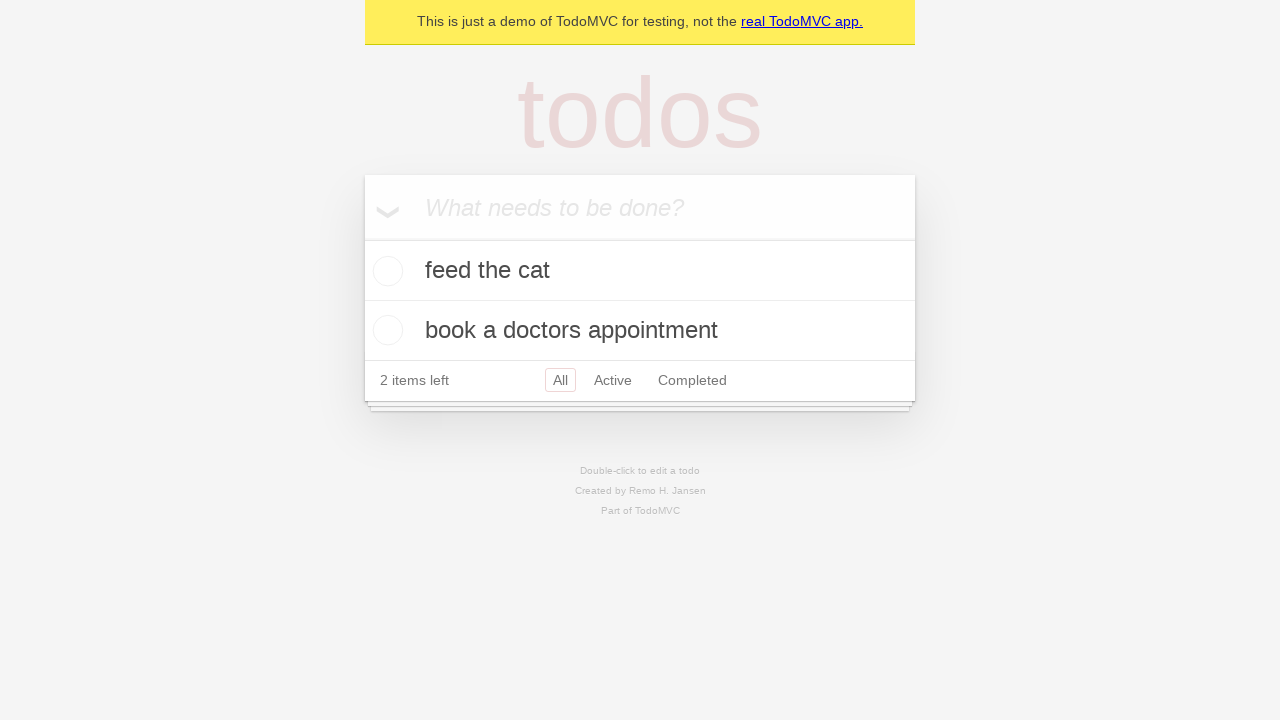